Navigates to the Rifle Cases page and verifies that product prices and Add to Cart buttons are displayed.

Starting URL: https://www.glendale.com

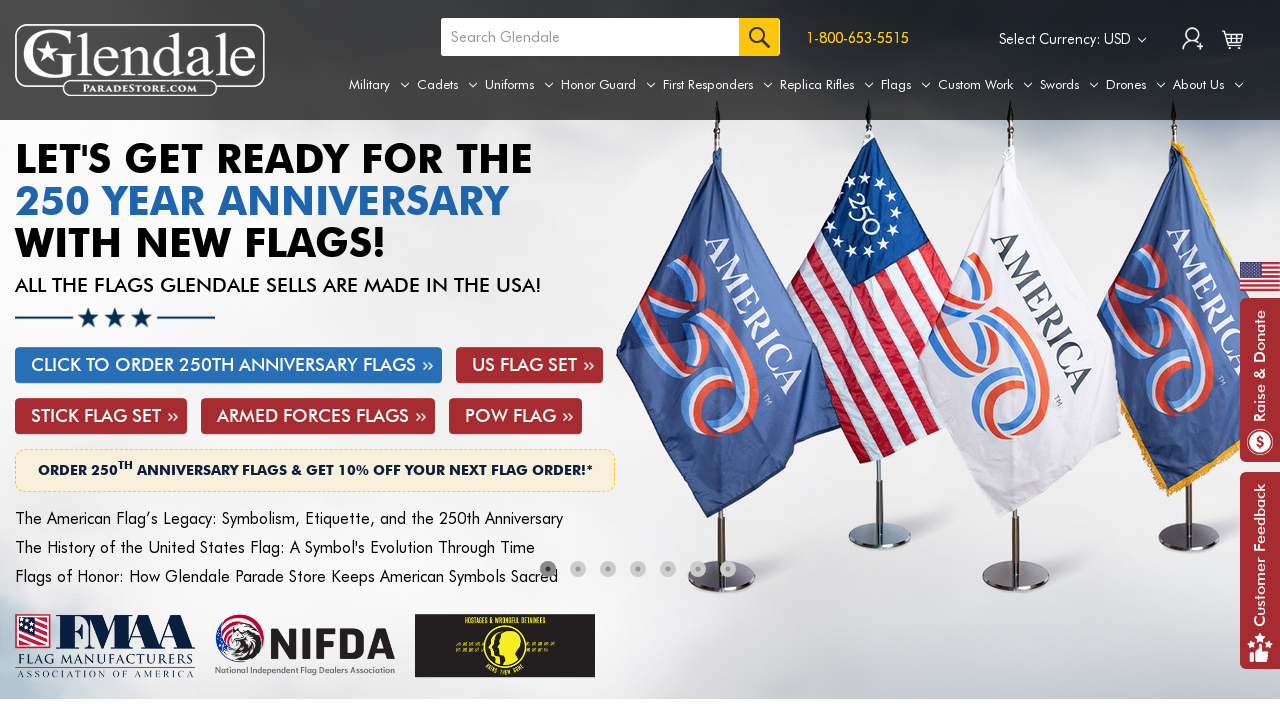

Hovered over Replica Rifles tab to reveal dropdown menu at (827, 85) on a[aria-label='Replica Rifles']
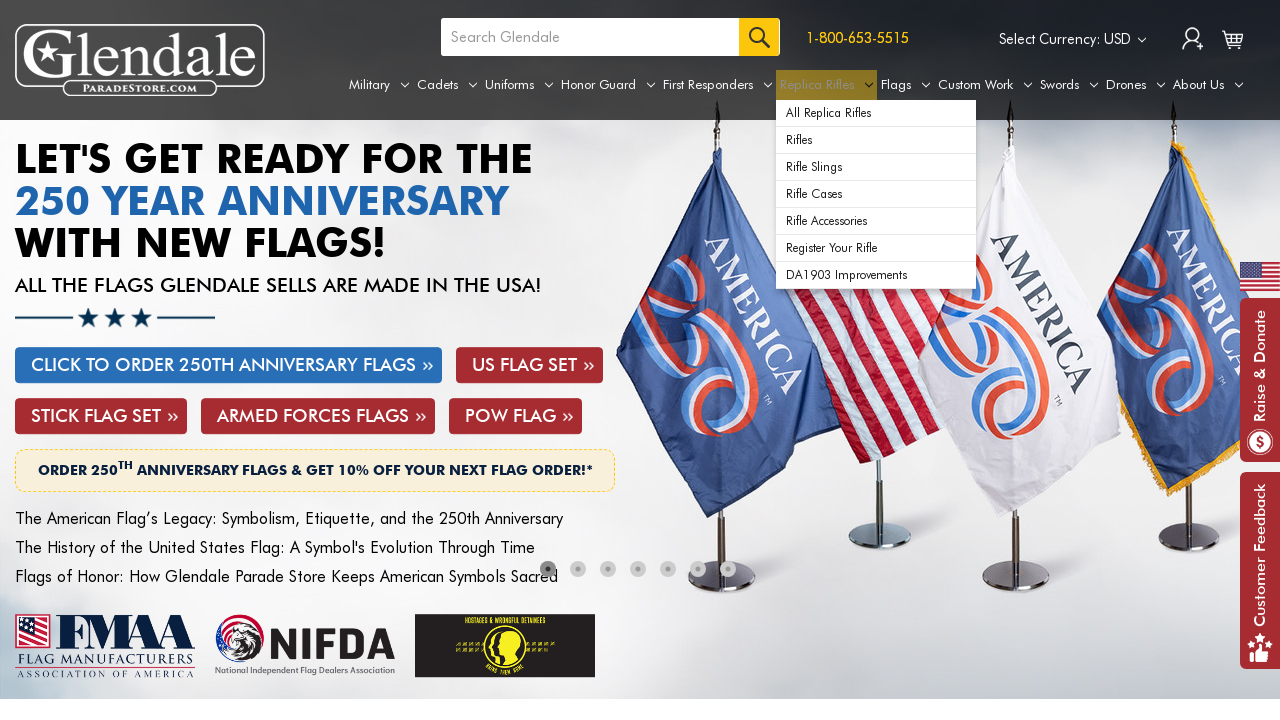

Clicked on Rifle Cases link from dropdown menu at (876, 194) on xpath=//div[@id='navPages-49']/ul[@class='navPage-subMenu-list']/li[@class='navP
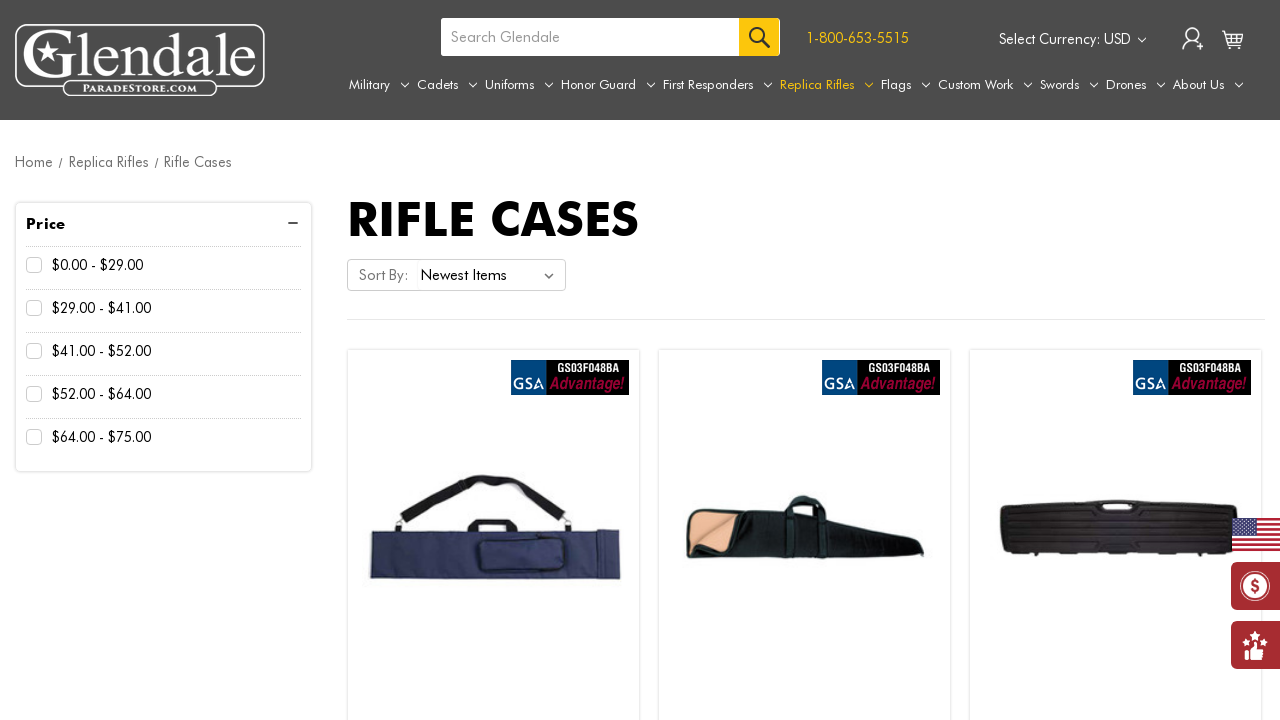

Product prices loaded on Rifle Cases page
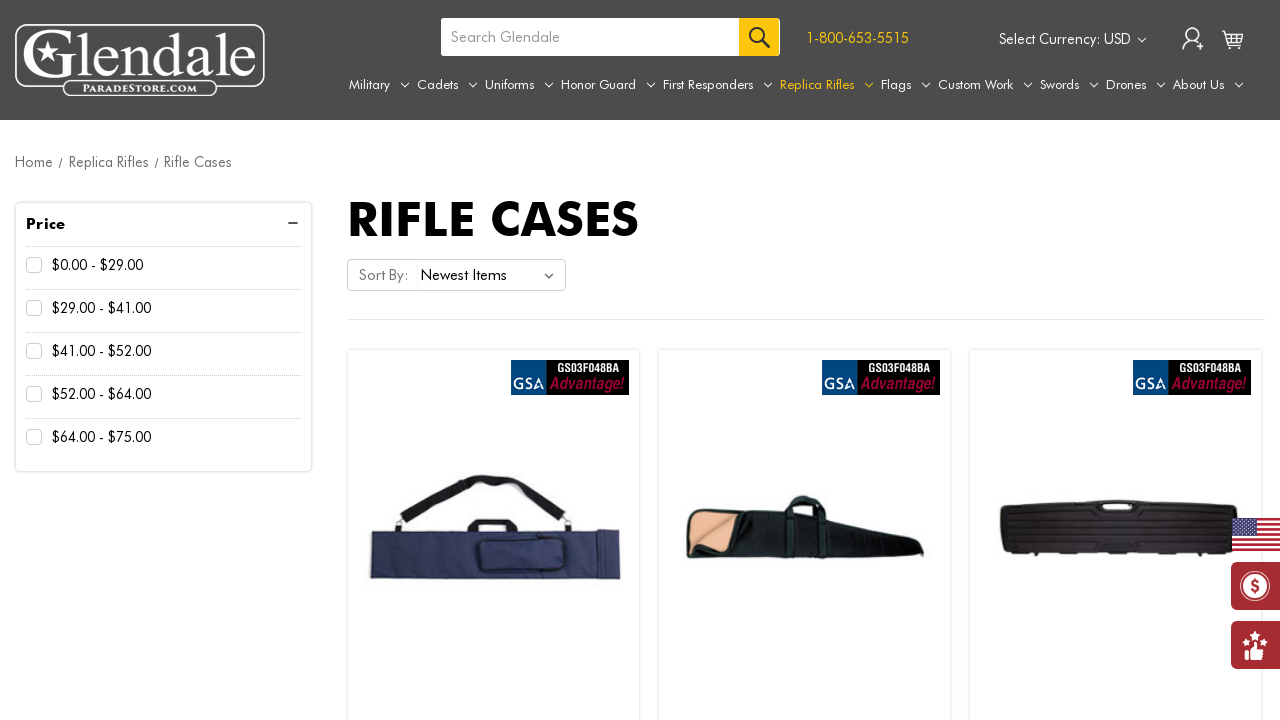

Add to Cart buttons loaded on Rifle Cases page
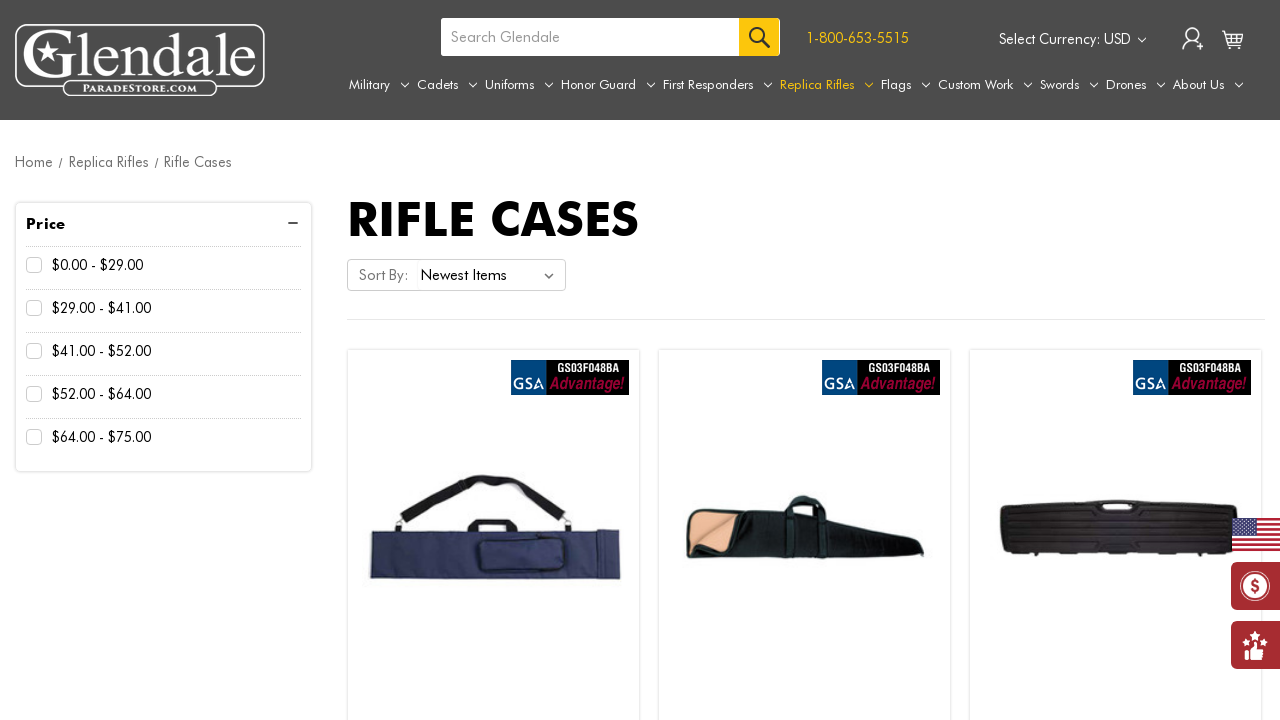

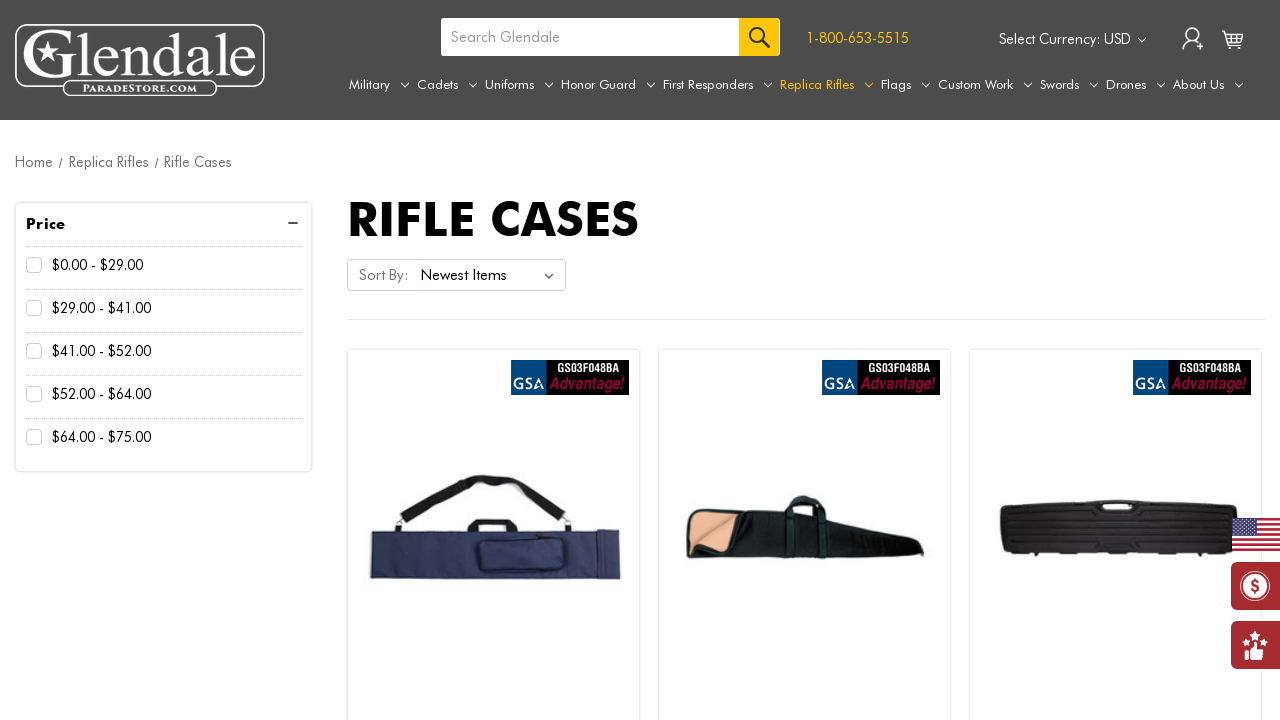